Tests checkbox functionality by toggling checkbox states and verifying their selection status

Starting URL: http://the-internet.herokuapp.com/checkboxes

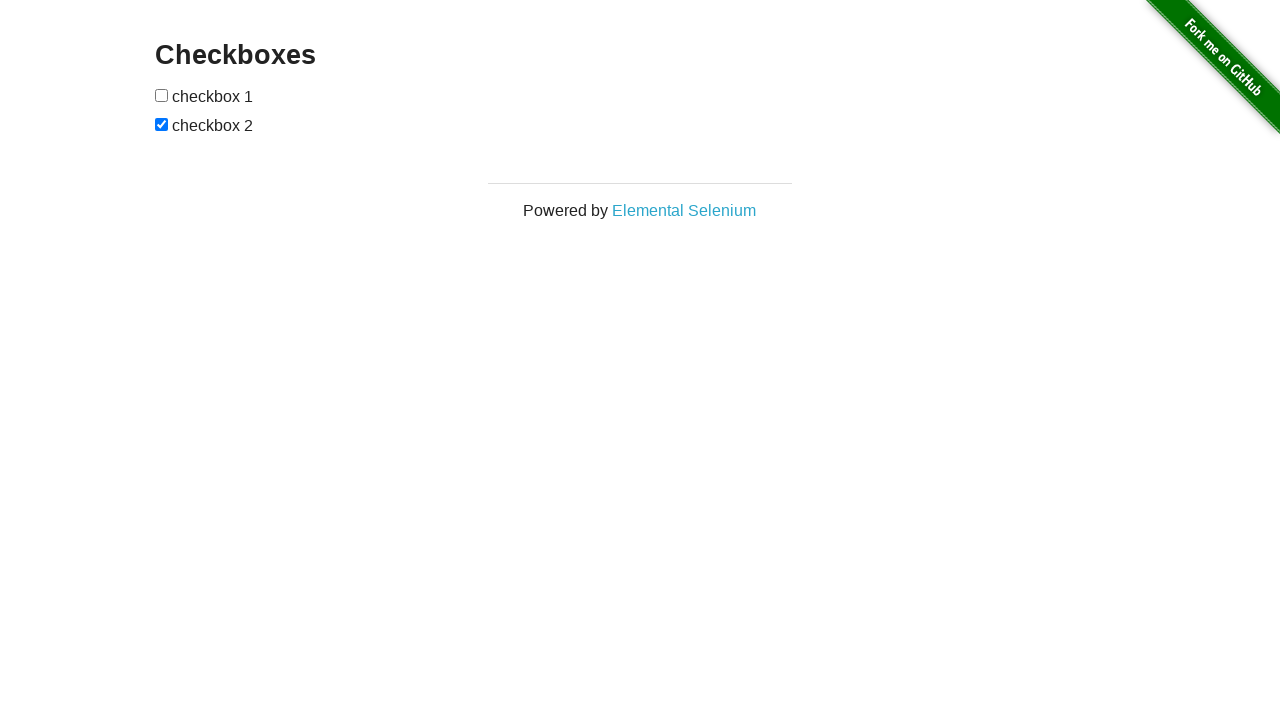

Retrieved all checkboxes from the page
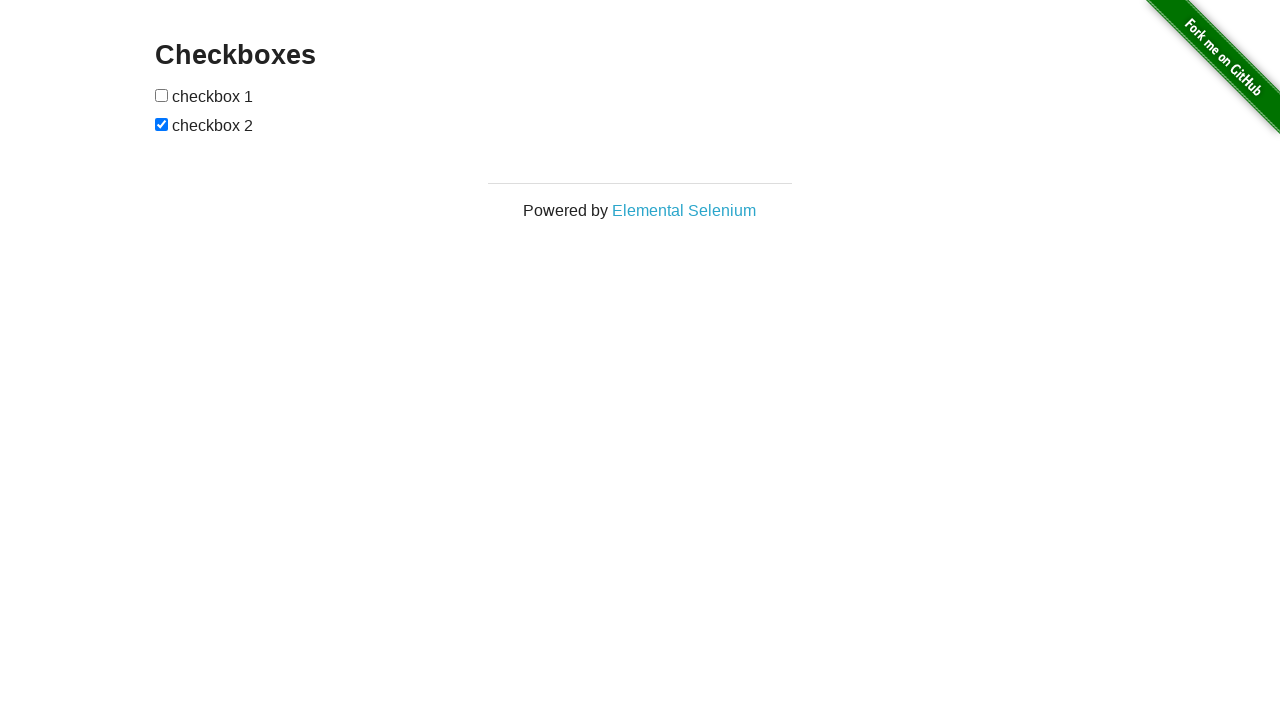

Verified first checkbox is unchecked
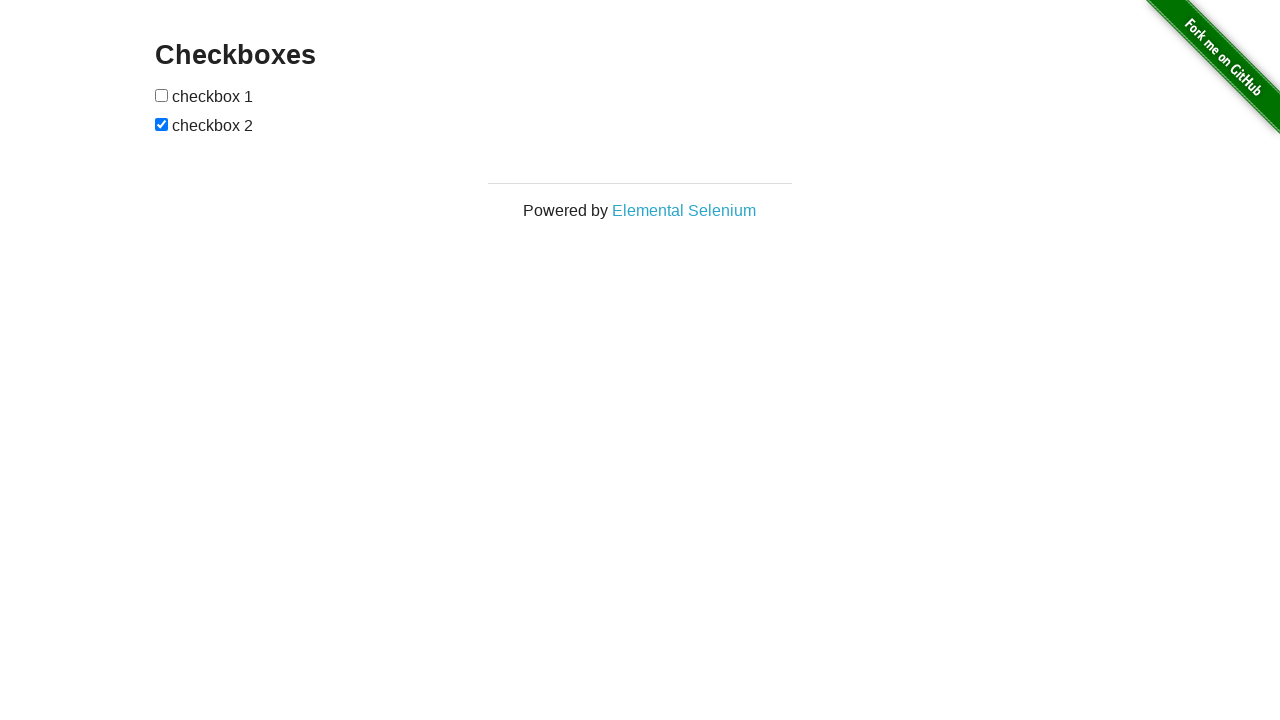

Clicked first checkbox to check it at (162, 95) on [type='checkbox'] >> nth=0
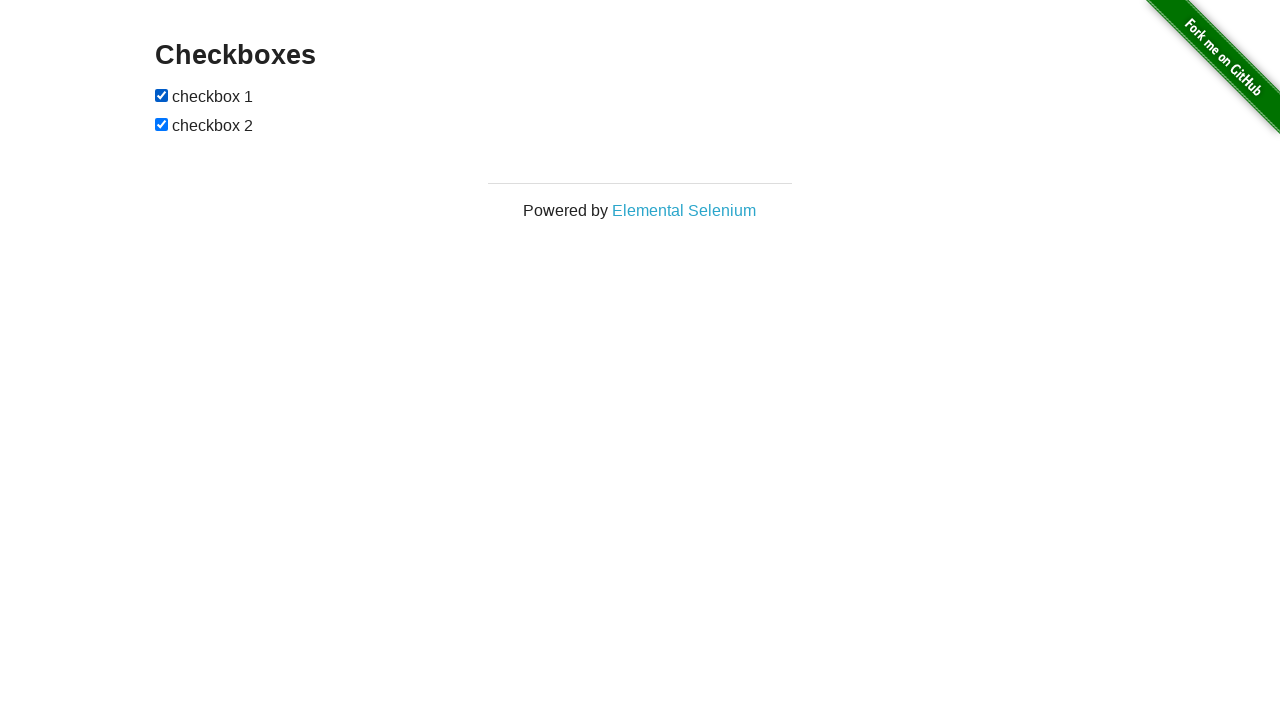

Verified second checkbox is checked
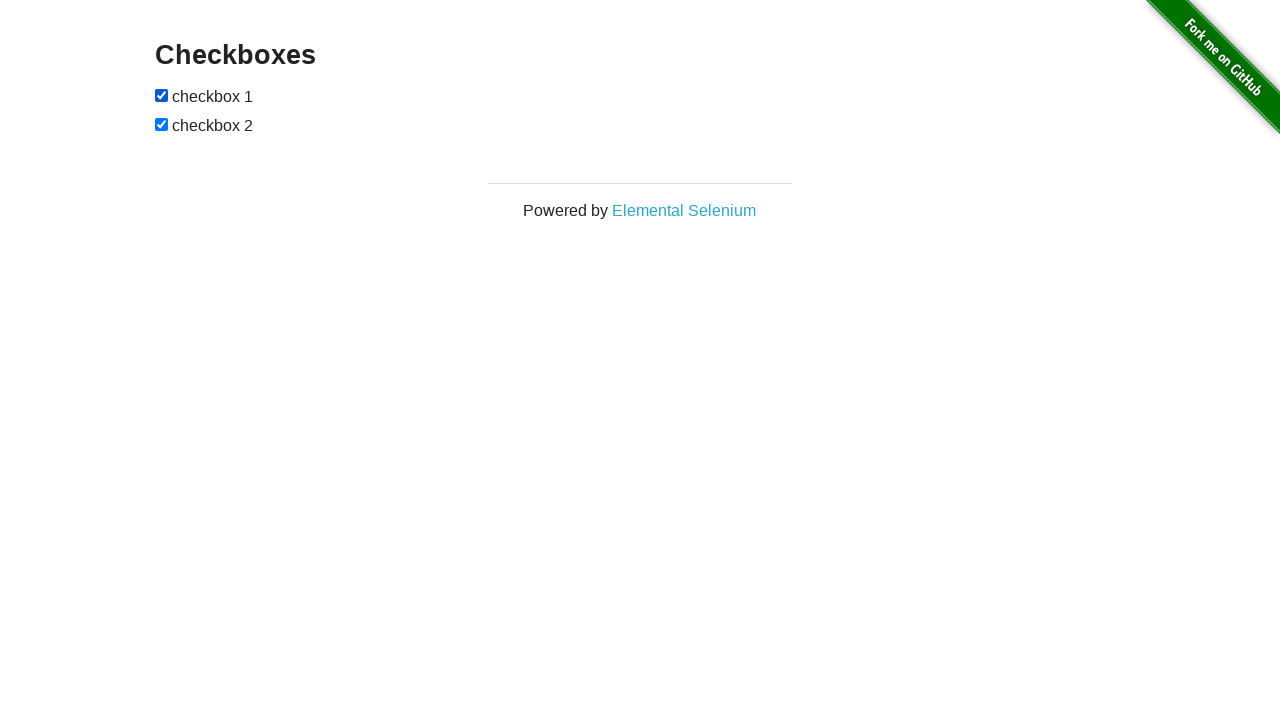

Clicked second checkbox to uncheck it at (162, 124) on [type='checkbox'] >> nth=1
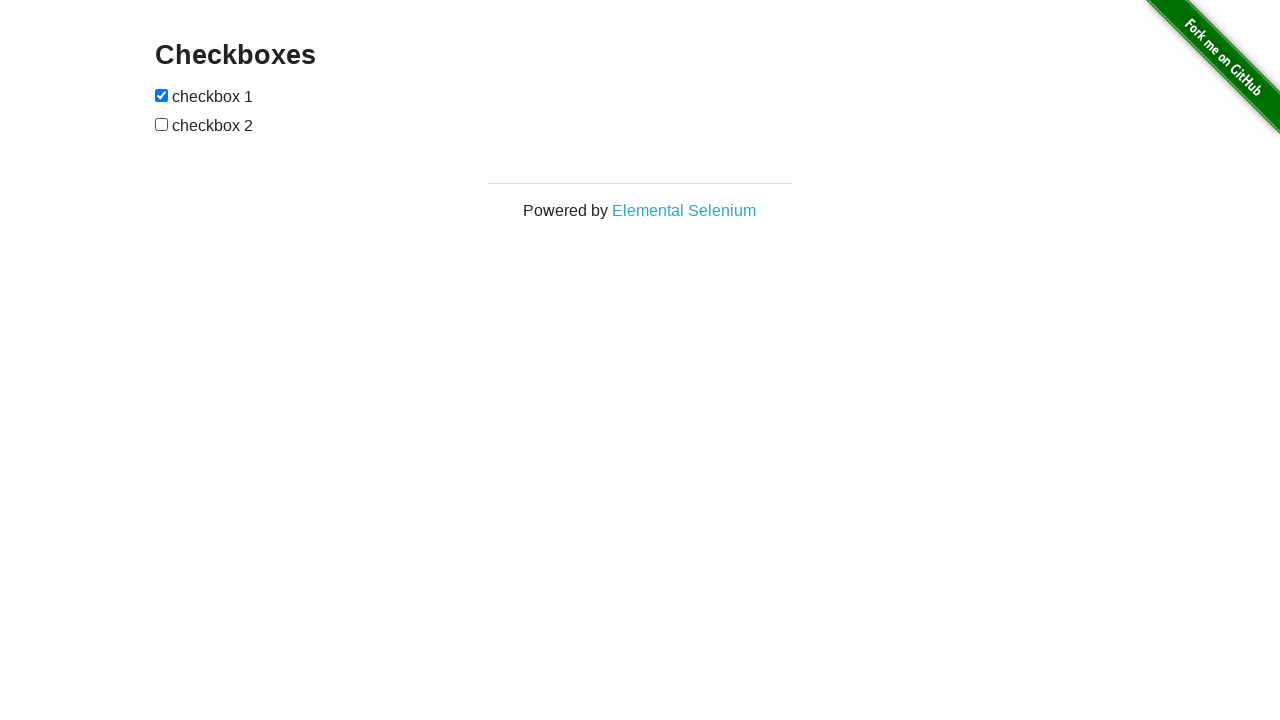

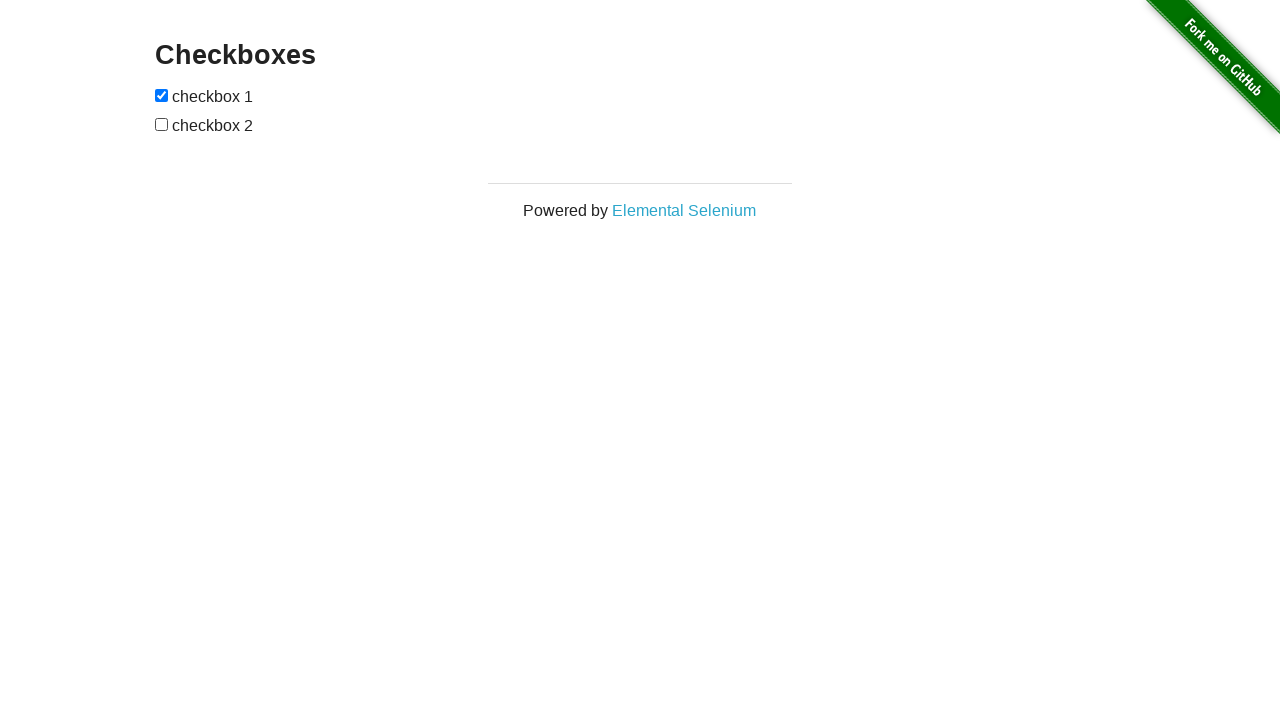